Tests iframe handling by switching to a single frame, entering text in an input field, switching back to the main content, and clicking a navigation link to the WebTable page.

Starting URL: https://demo.automationtesting.in/Frames.html

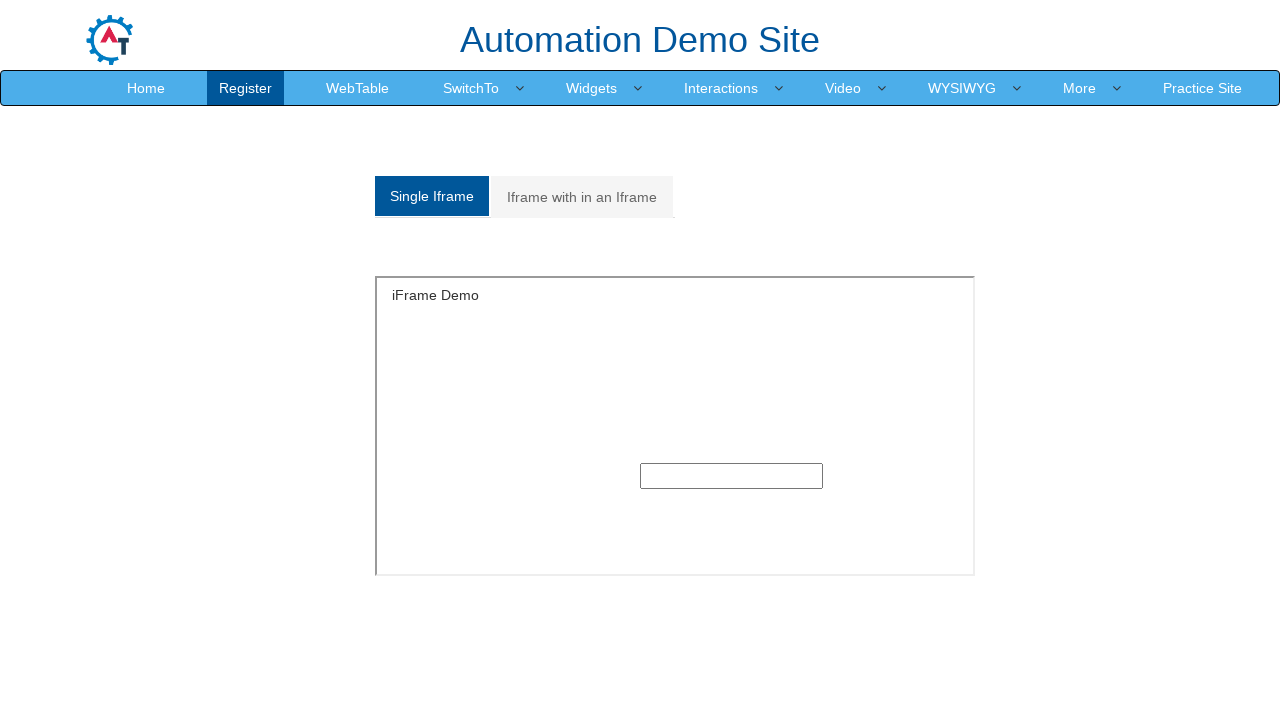

Located the single frame by ID 'singleframe'
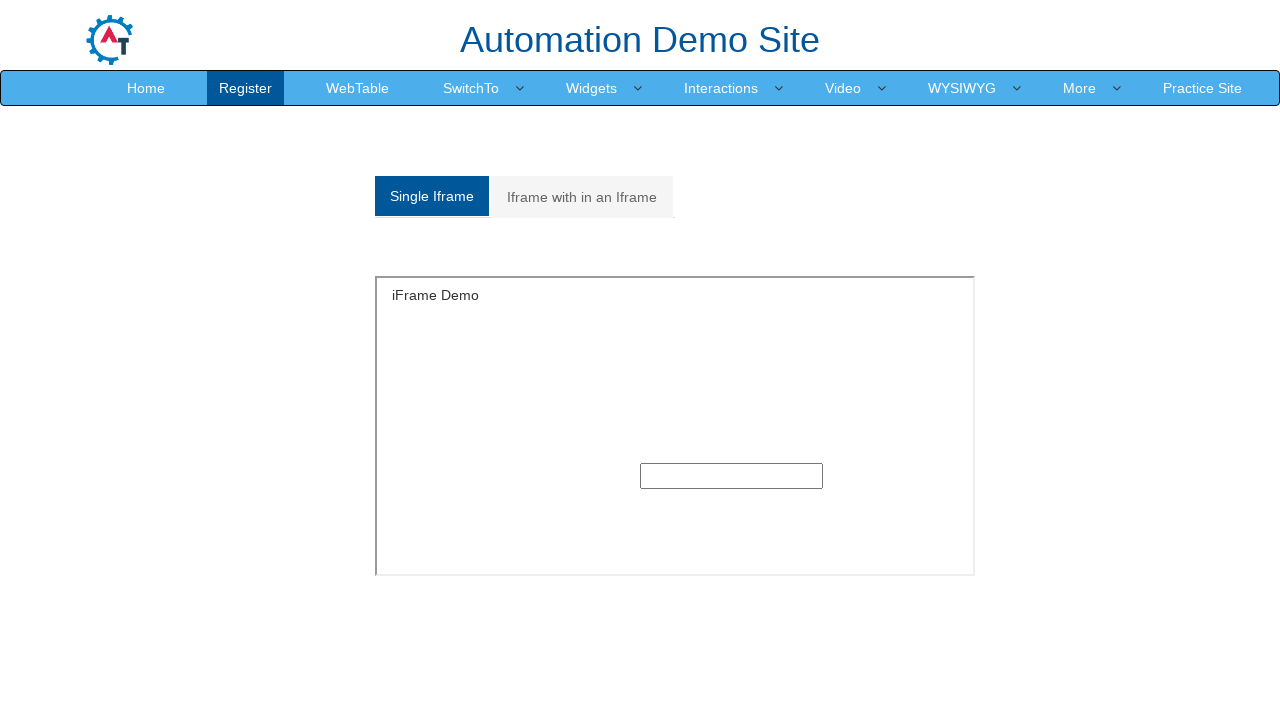

Entered 'Hello' in the text input field inside the frame on #singleframe >> internal:control=enter-frame >> input[type='text']
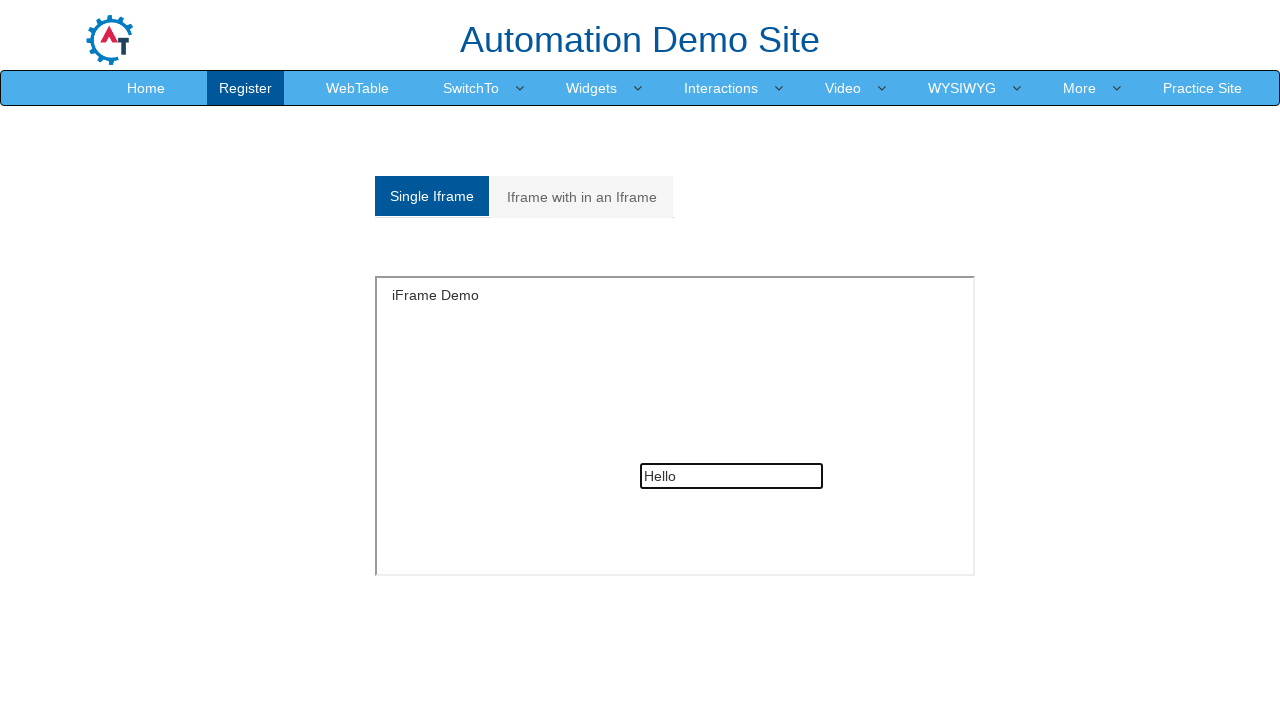

Waited 1000ms for the input action to complete
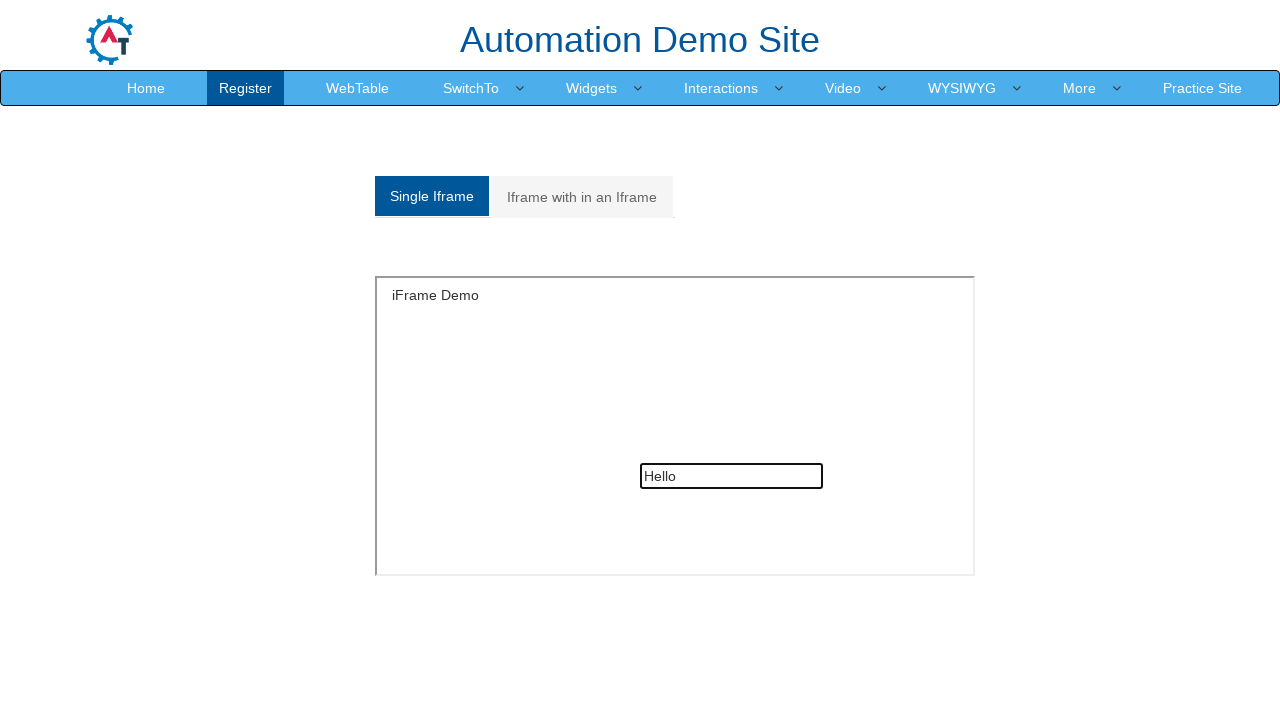

Clicked the WebTable.html navigation link in main content at (358, 88) on a[href='WebTable.html']
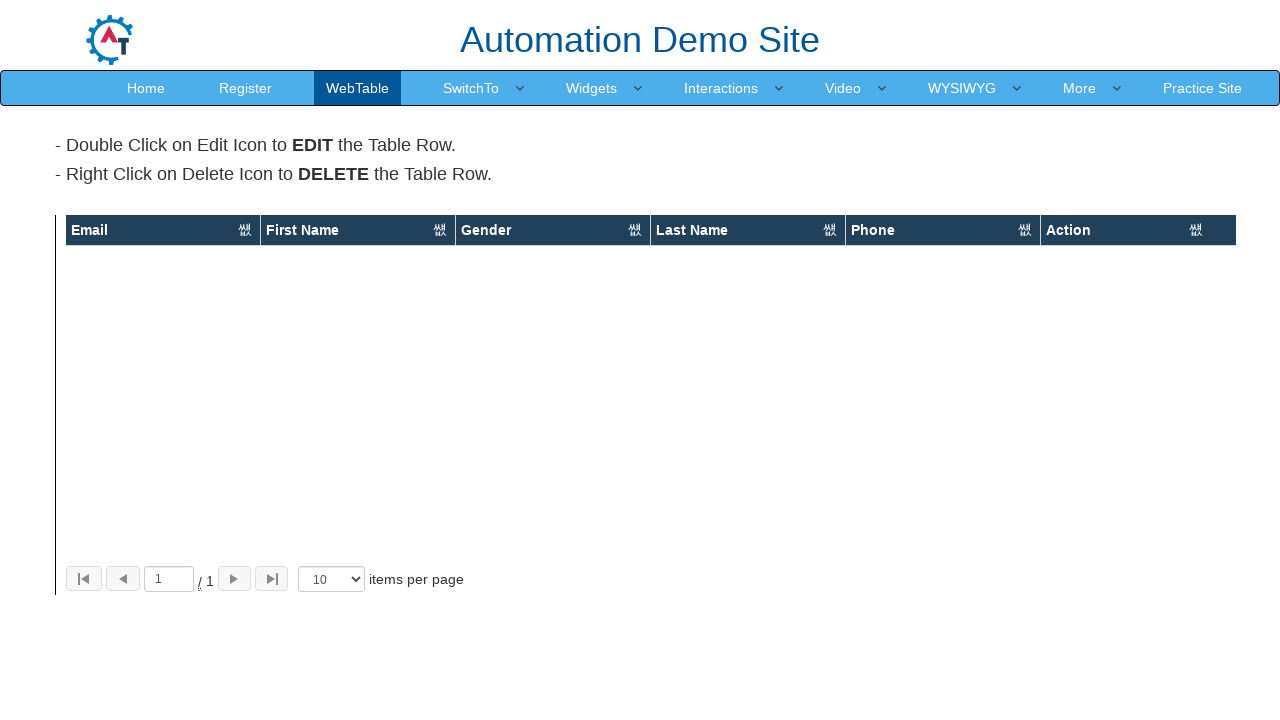

Navigation to WebTable page completed and page loaded
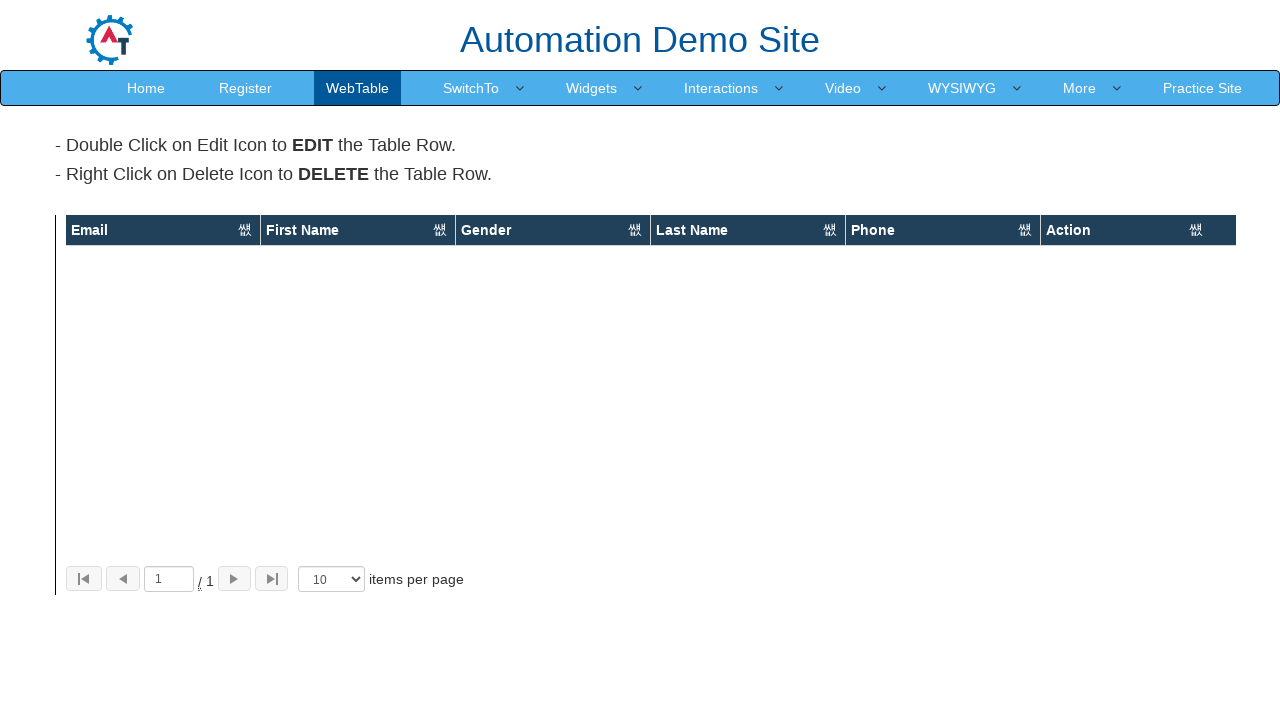

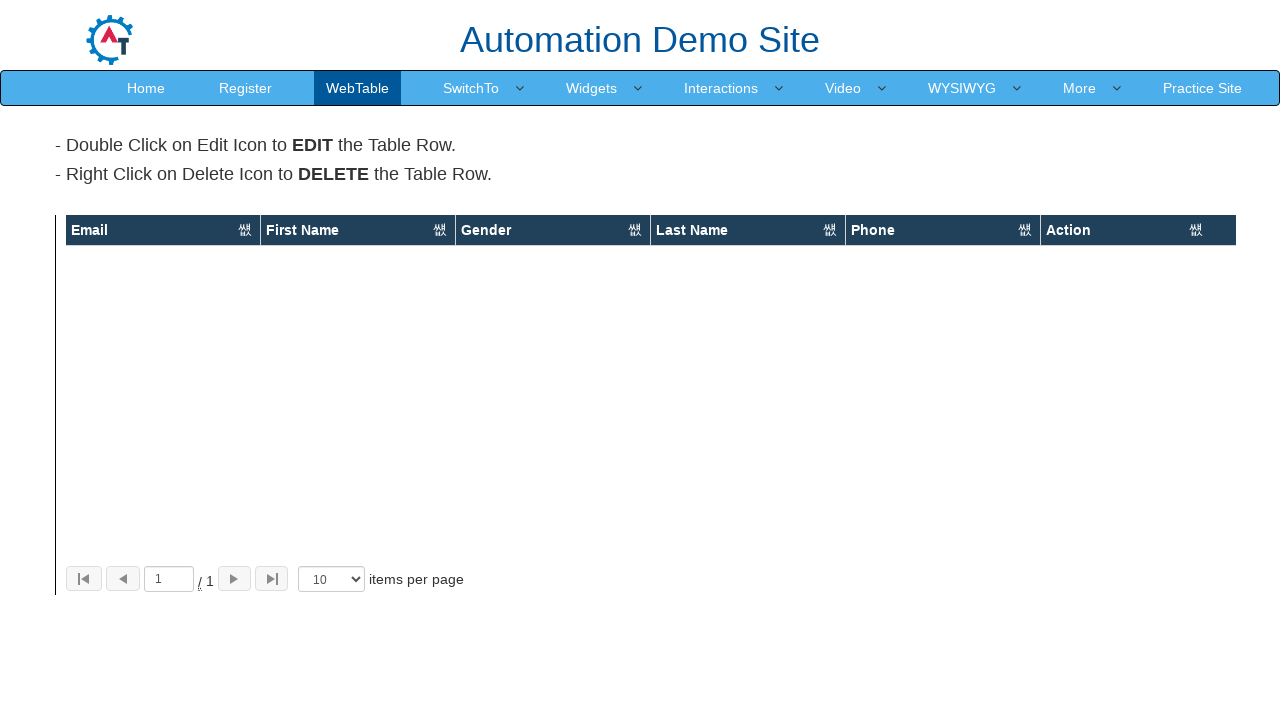